Tests JavaScript alert dialog interactions by accepting, dismissing, and entering text in prompt dialogs within an iframe

Starting URL: https://w3schools.com/js/tryit.asp?filename=tryjs_prompt

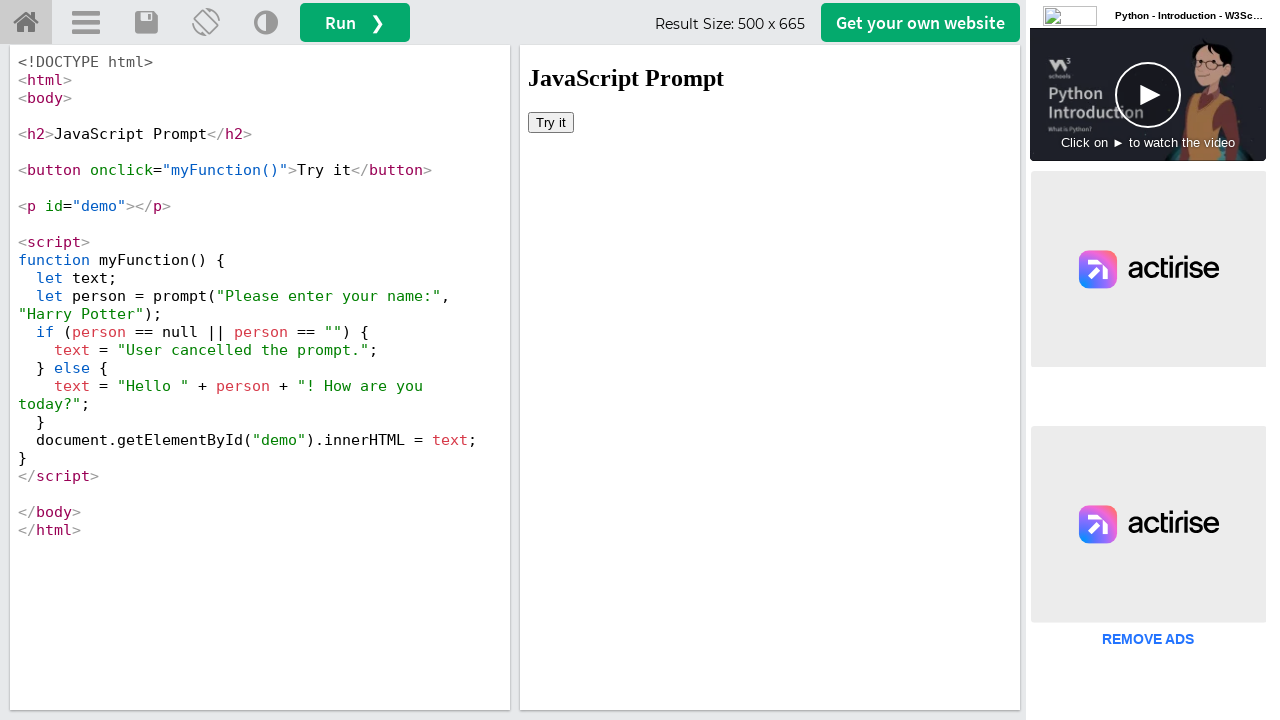

Located iframe with id 'iframeResult' containing the demo
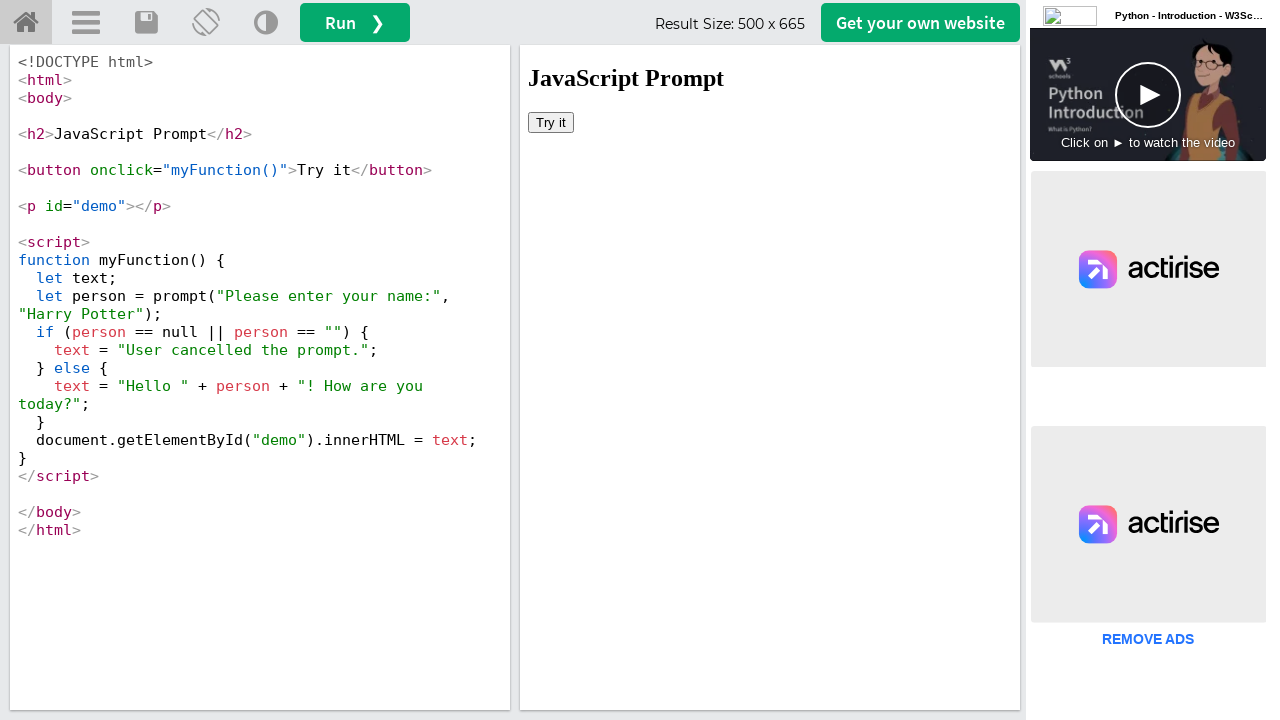

Clicked 'Try it' button for first alert test at (551, 122) on iframe[id='iframeResult'] >> internal:control=enter-frame >> xpath=//button[text
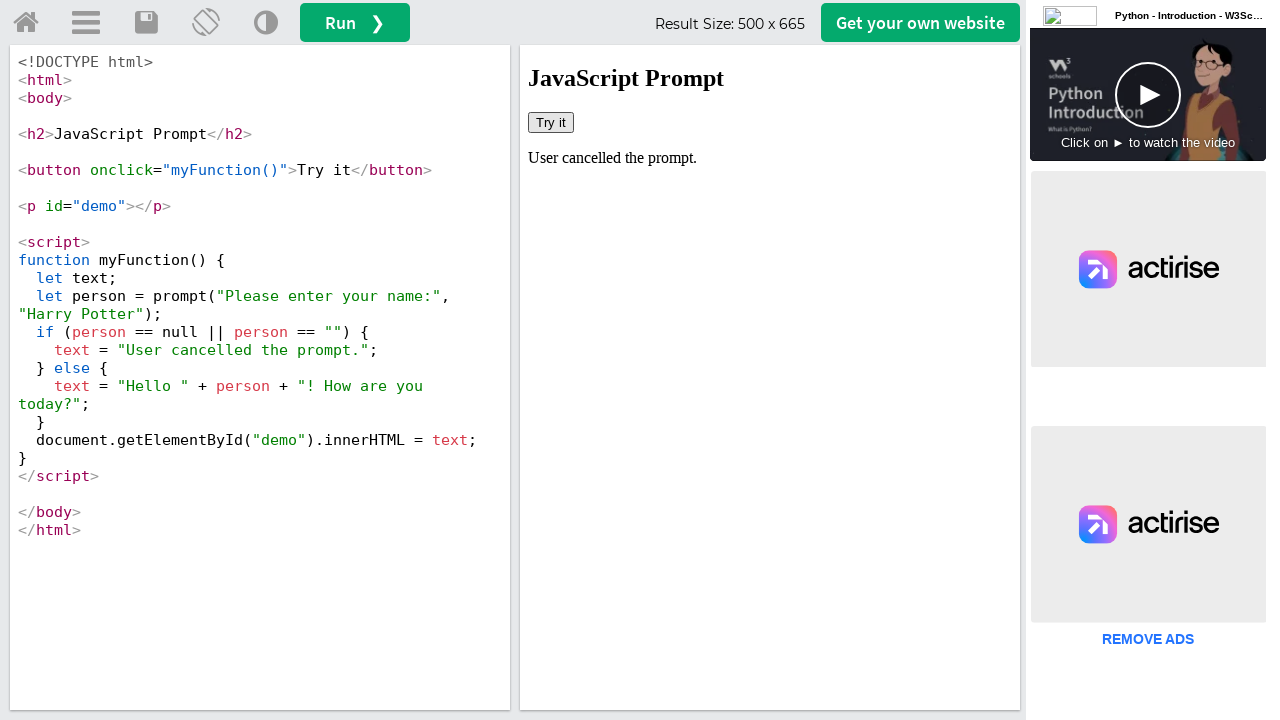

Set up dialog handler to accept alert without entering text
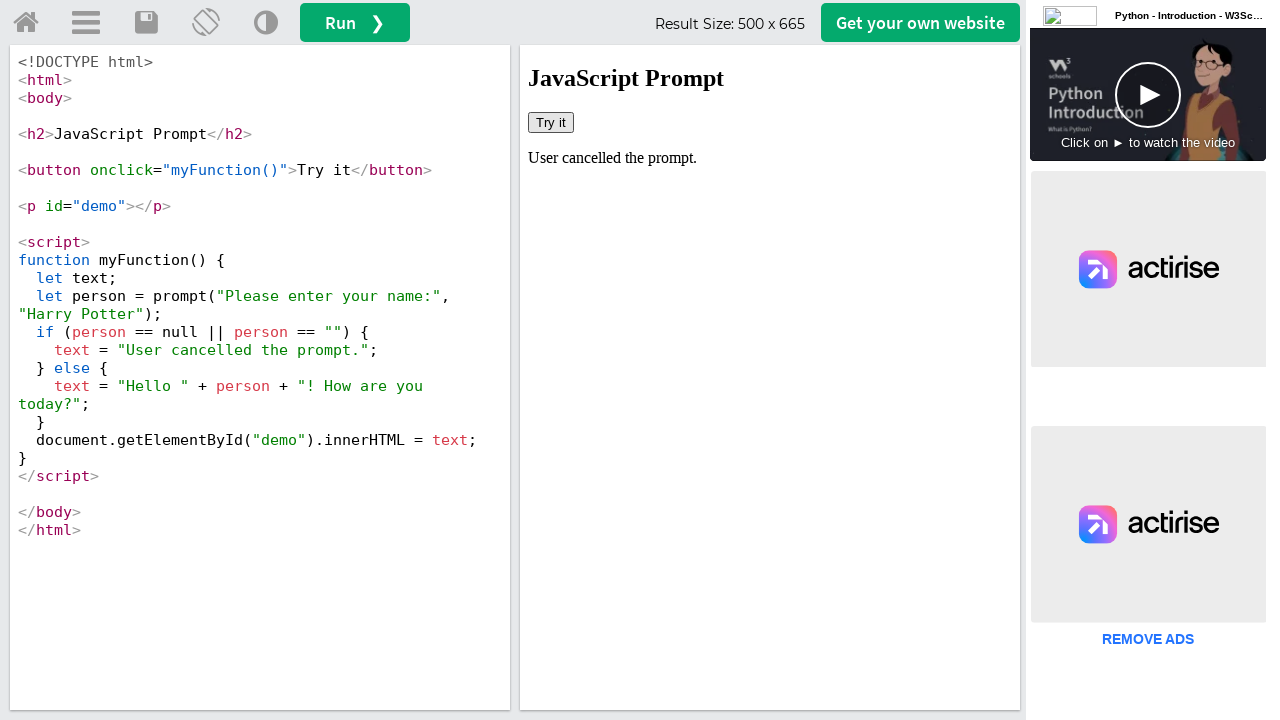

Clicked 'Try it' button for second alert test at (551, 122) on iframe[id='iframeResult'] >> internal:control=enter-frame >> xpath=//button[text
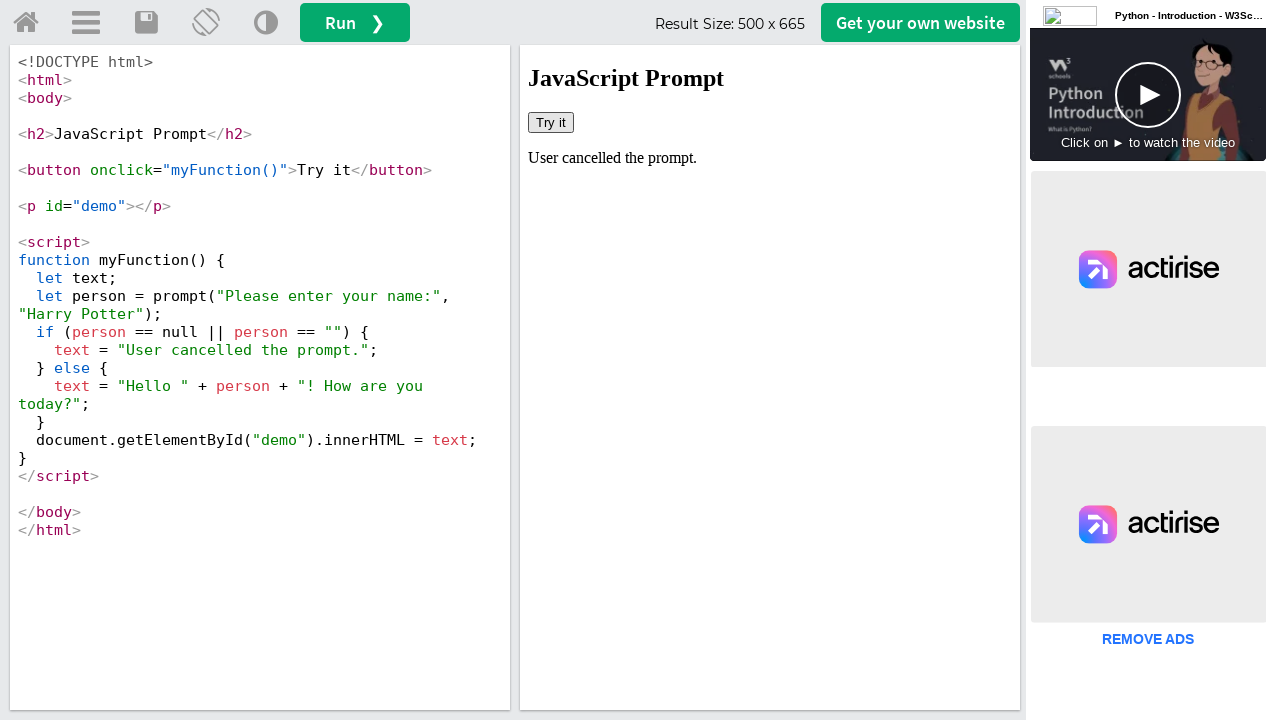

Set up dialog handler to dismiss the alert
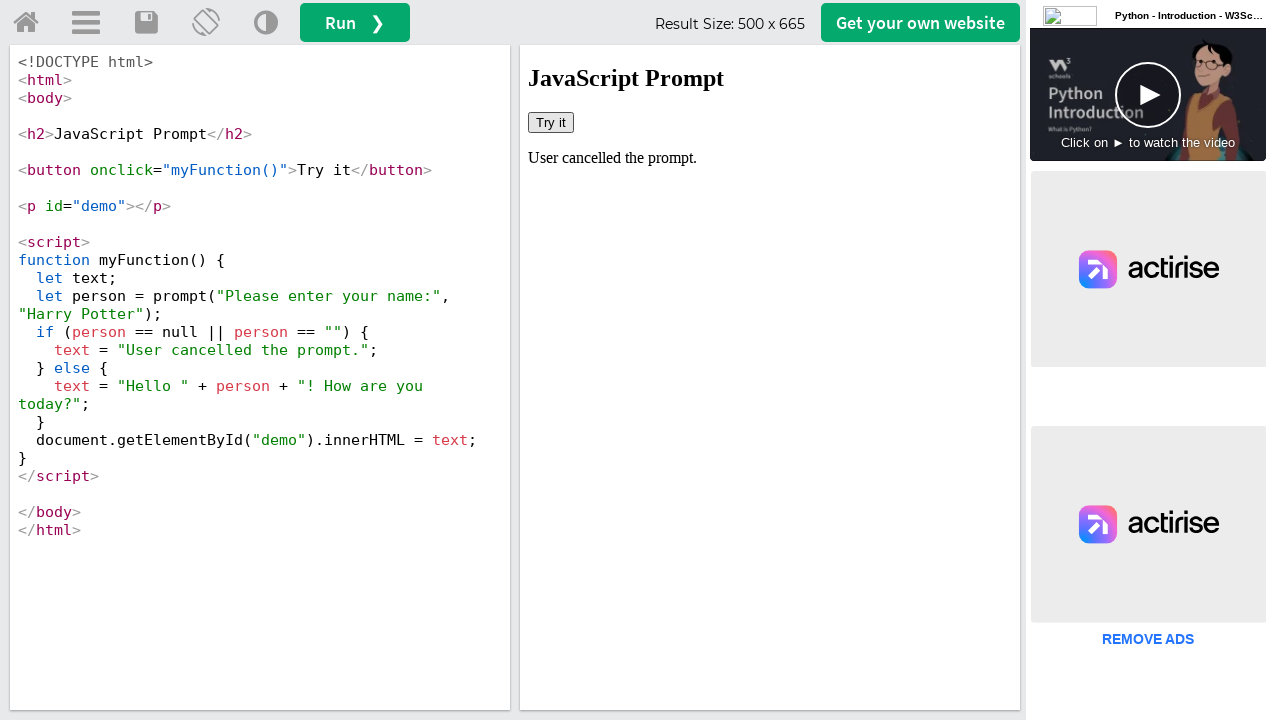

Set up dialog handler to accept prompt with text 'Exploit'
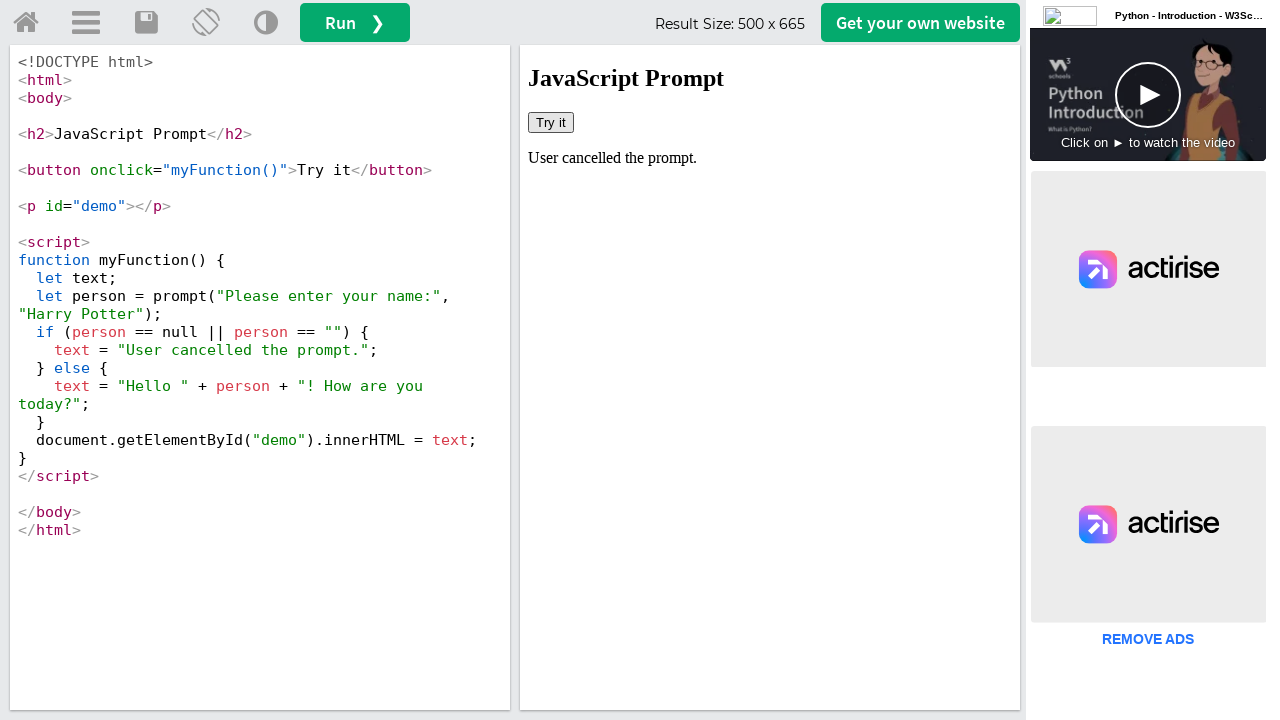

Clicked 'Try it' button for prompt test with text input at (551, 122) on iframe[id='iframeResult'] >> internal:control=enter-frame >> xpath=//button[text
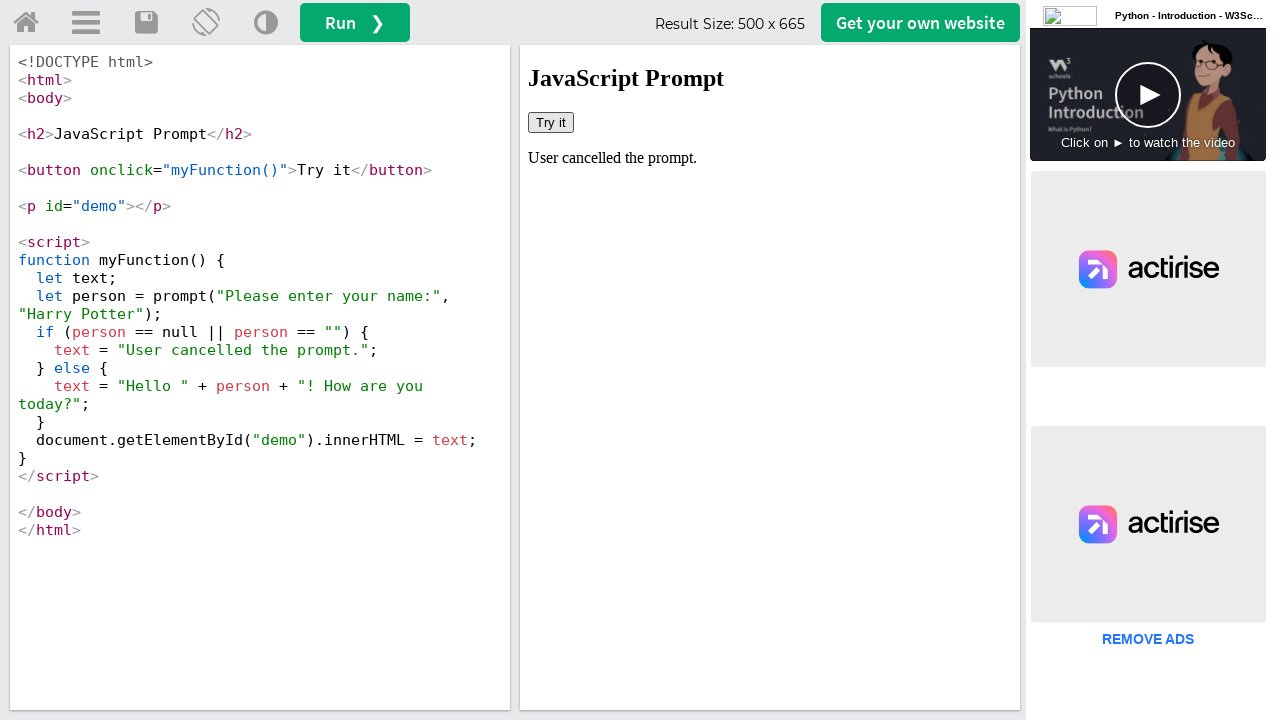

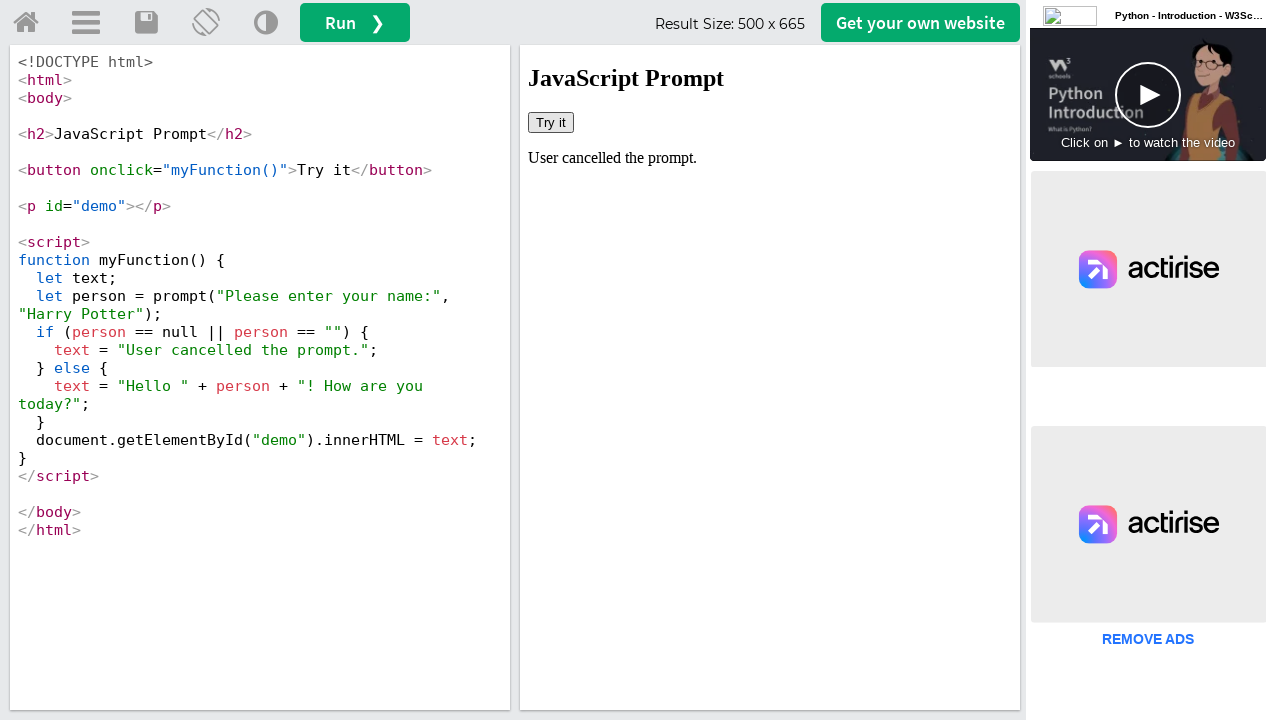